Tests dynamic control behavior by clicking a toggle button to show/hide a checkbox element, verifying the checkbox visibility changes between clicks.

Starting URL: https://training-support.net/webelements/dynamic-controls

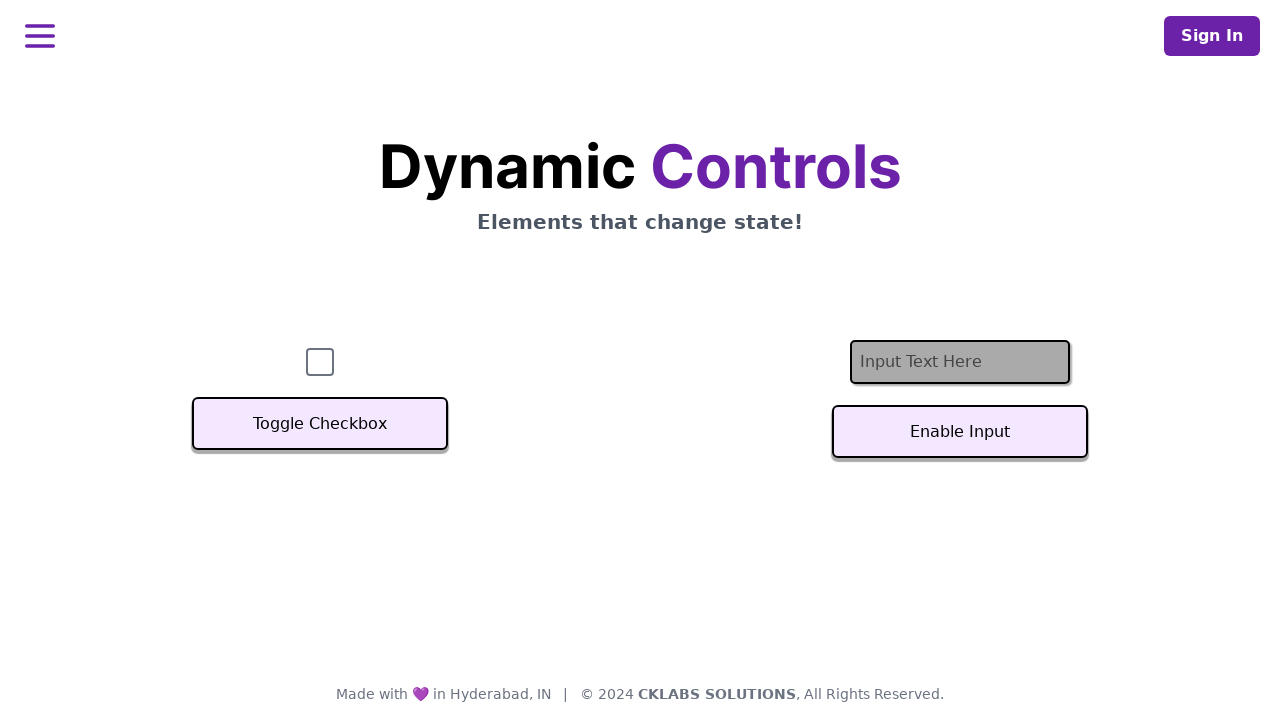

Located checkbox element with id 'checkbox'
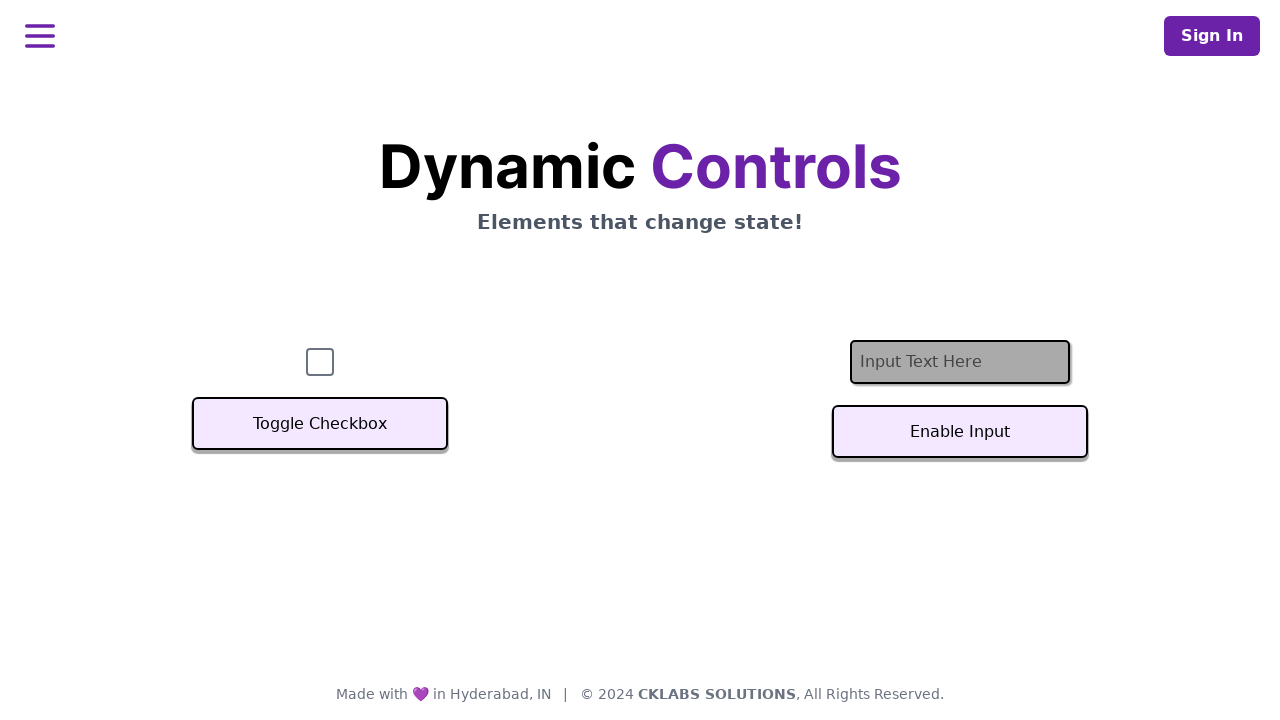

Clicked toggle button to hide checkbox at (320, 424) on xpath=//button[text()='Toggle Checkbox']
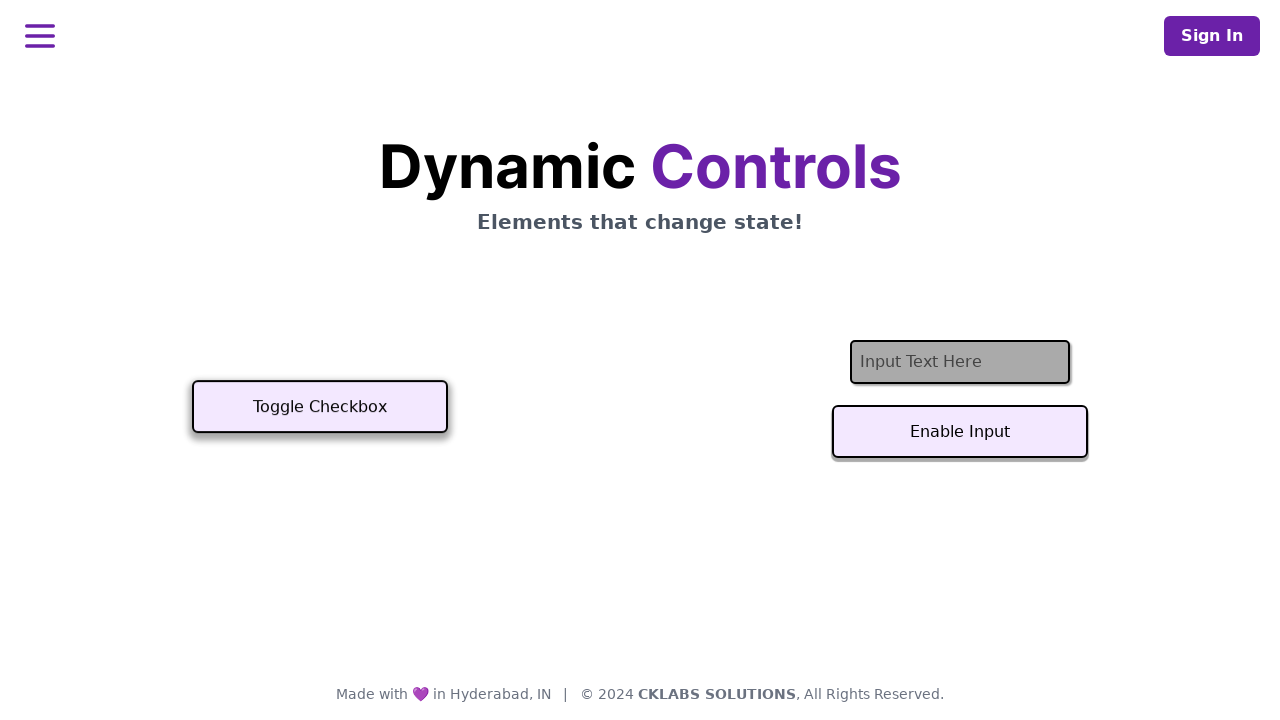

Waited 500ms for checkbox to be hidden
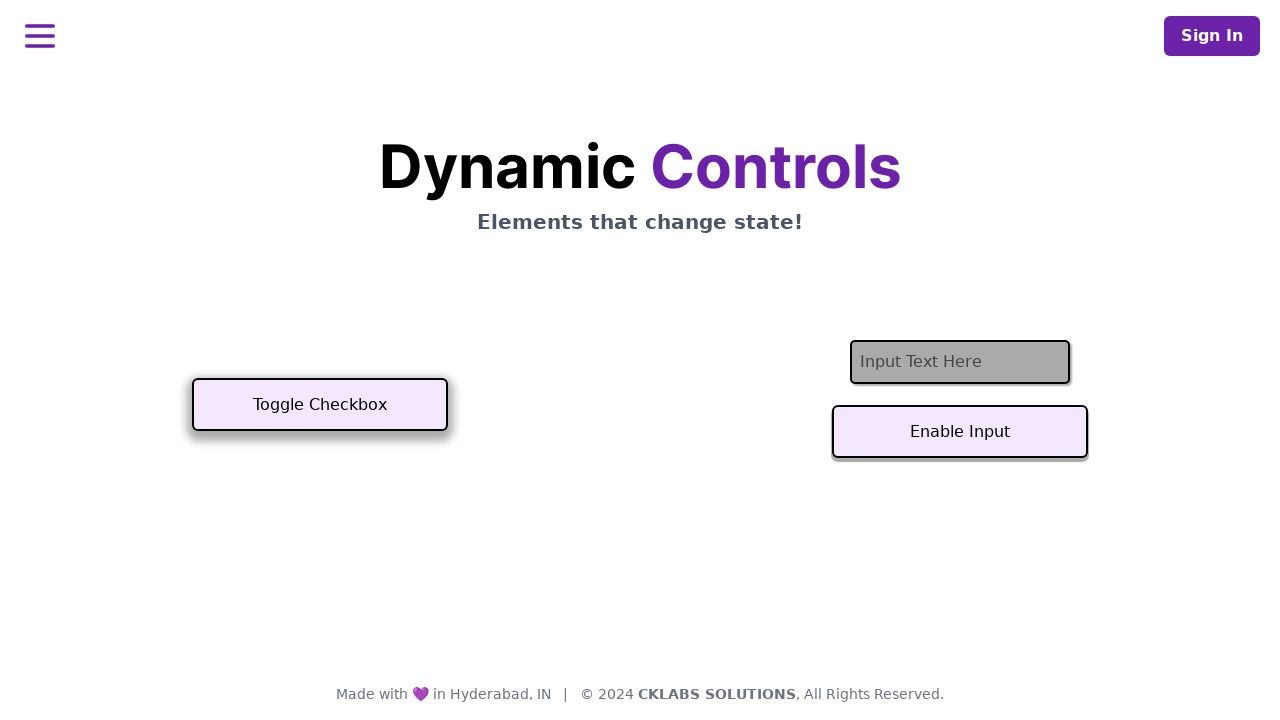

Verified checkbox visibility after first toggle: False
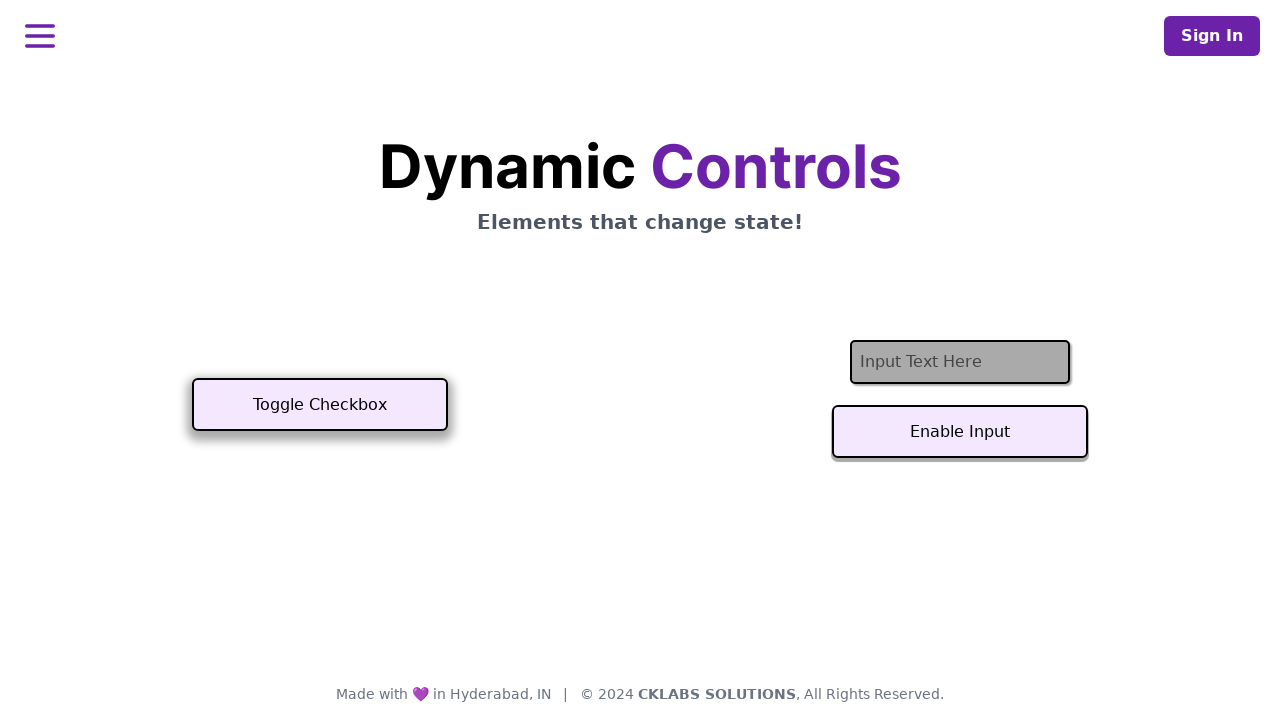

Clicked toggle button to show checkbox at (320, 405) on xpath=//button[text()='Toggle Checkbox']
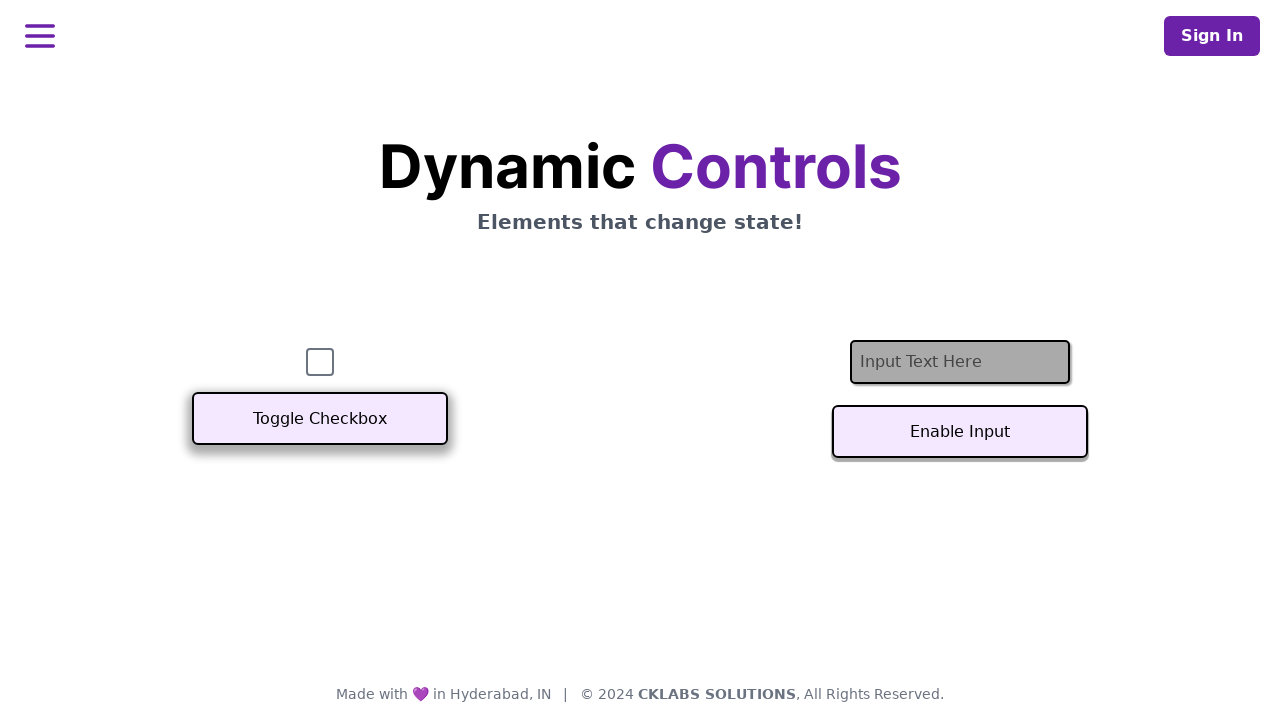

Waited for checkbox to become visible
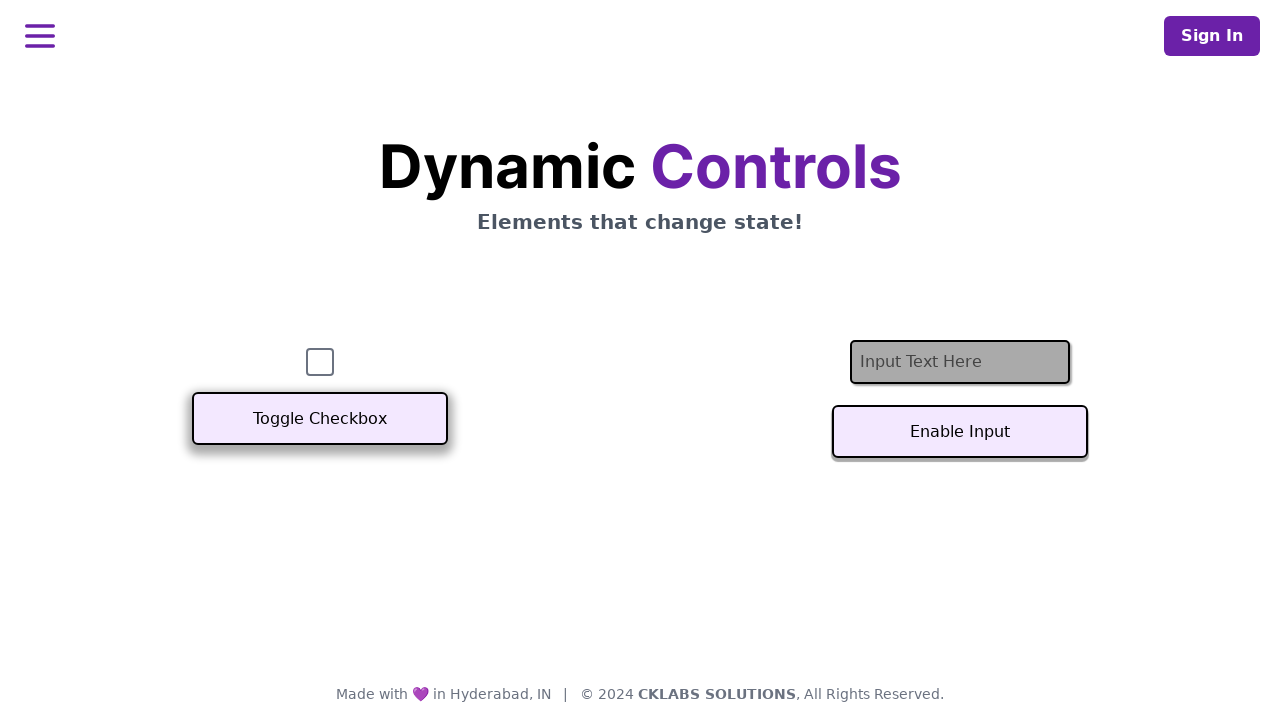

Verified checkbox visibility after second toggle: True
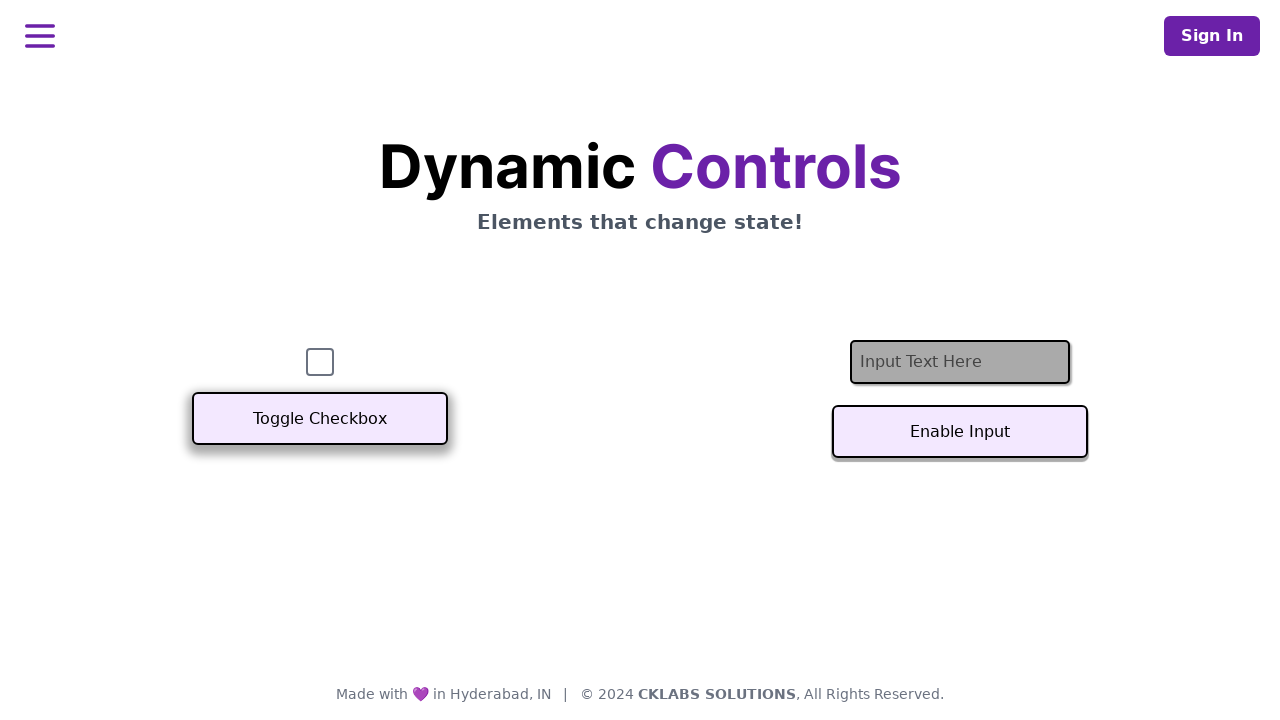

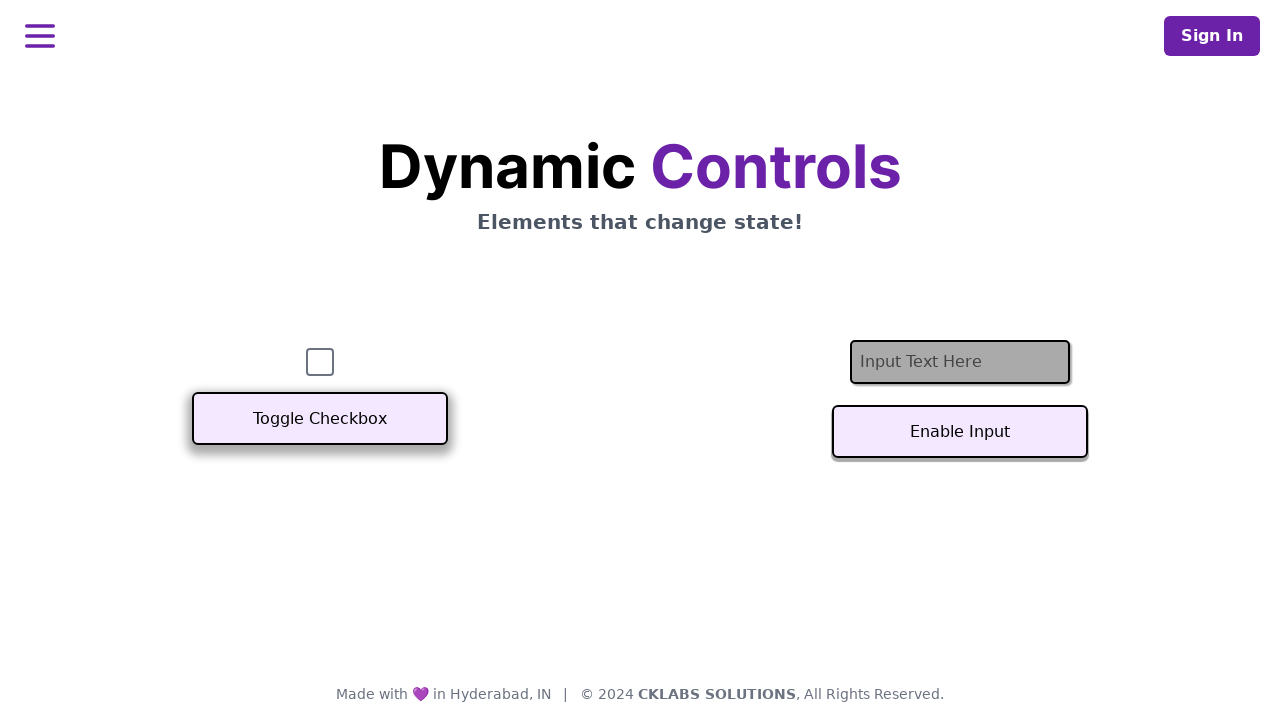